Tests dynamic controls on a webpage by toggling a checkbox's visibility using a button, waiting for it to disappear and reappear, then clicking the checkbox to select it.

Starting URL: https://www.training-support.net/webelements/dynamic-controls

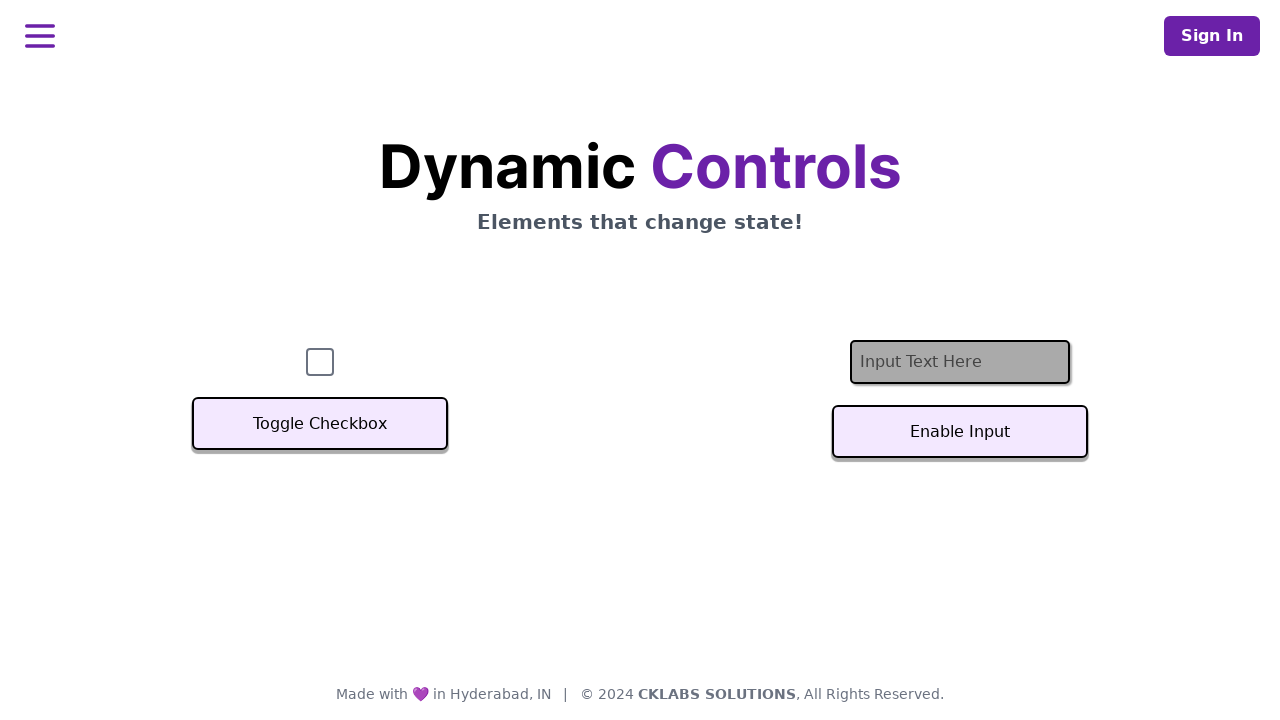

Checkbox element is visible on the page
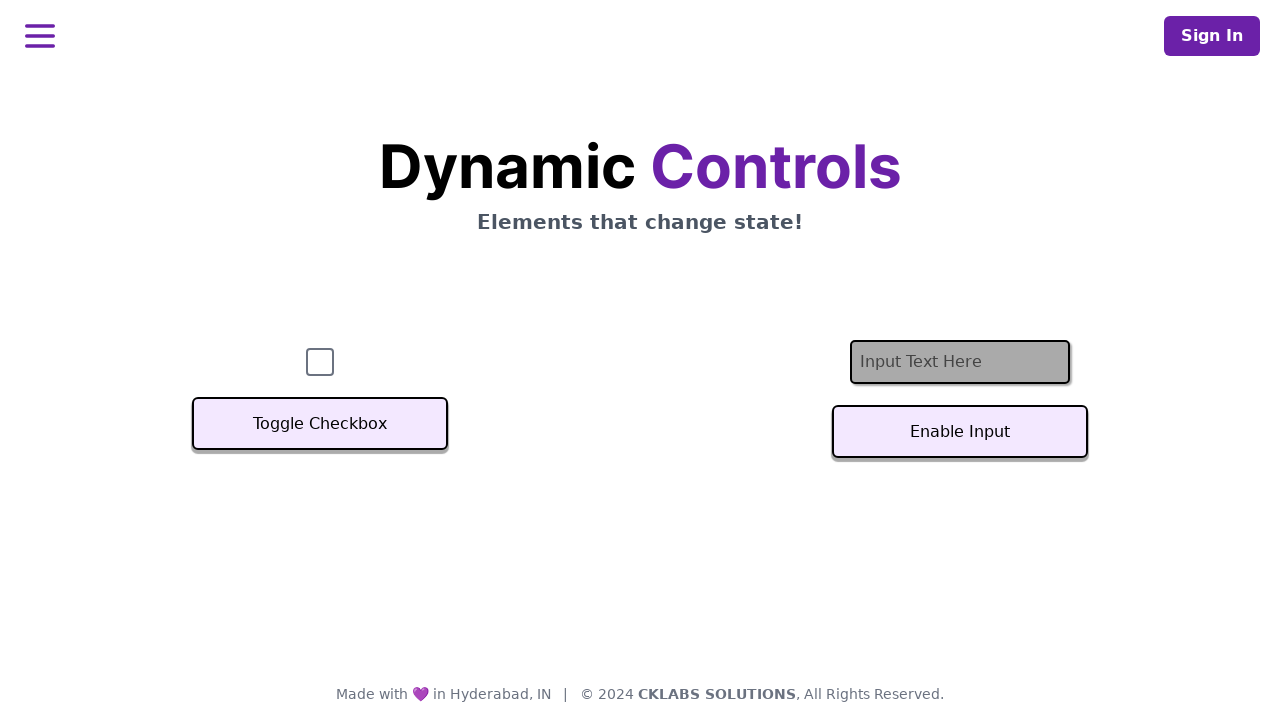

Clicked 'Toggle Checkbox' button to hide checkbox at (320, 424) on xpath=//button[text()='Toggle Checkbox']
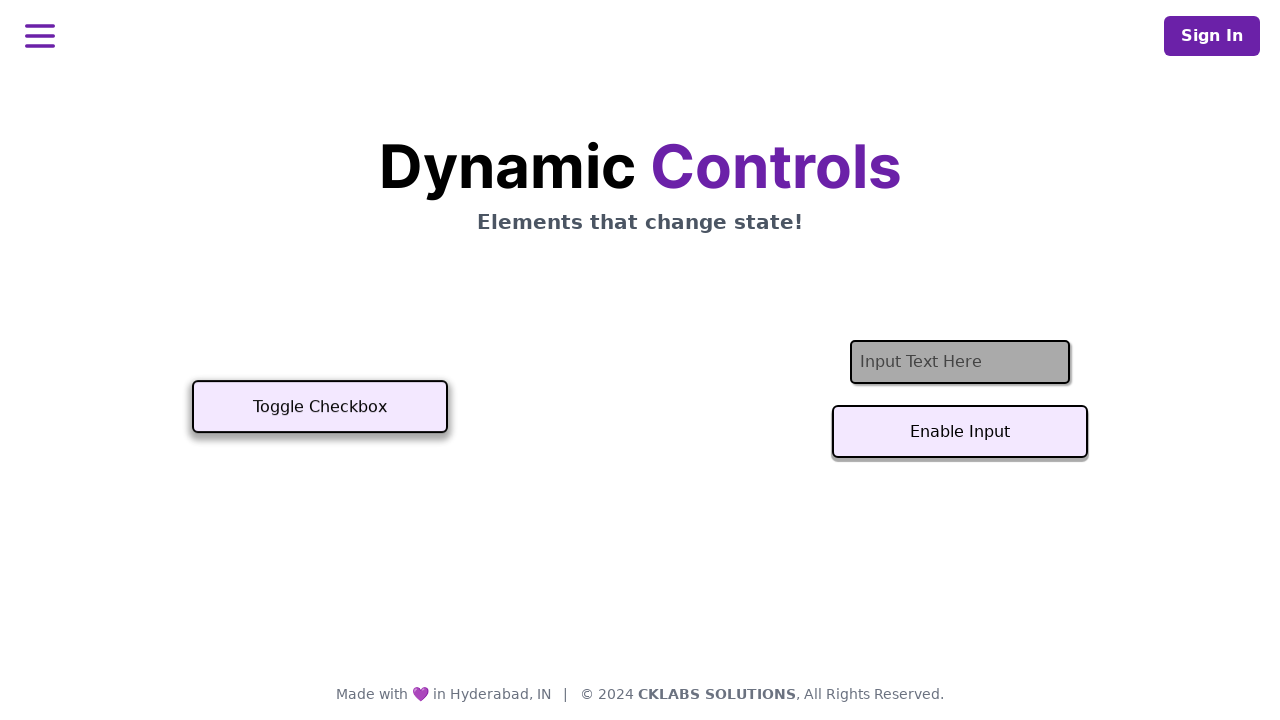

Checkbox successfully hidden after toggle
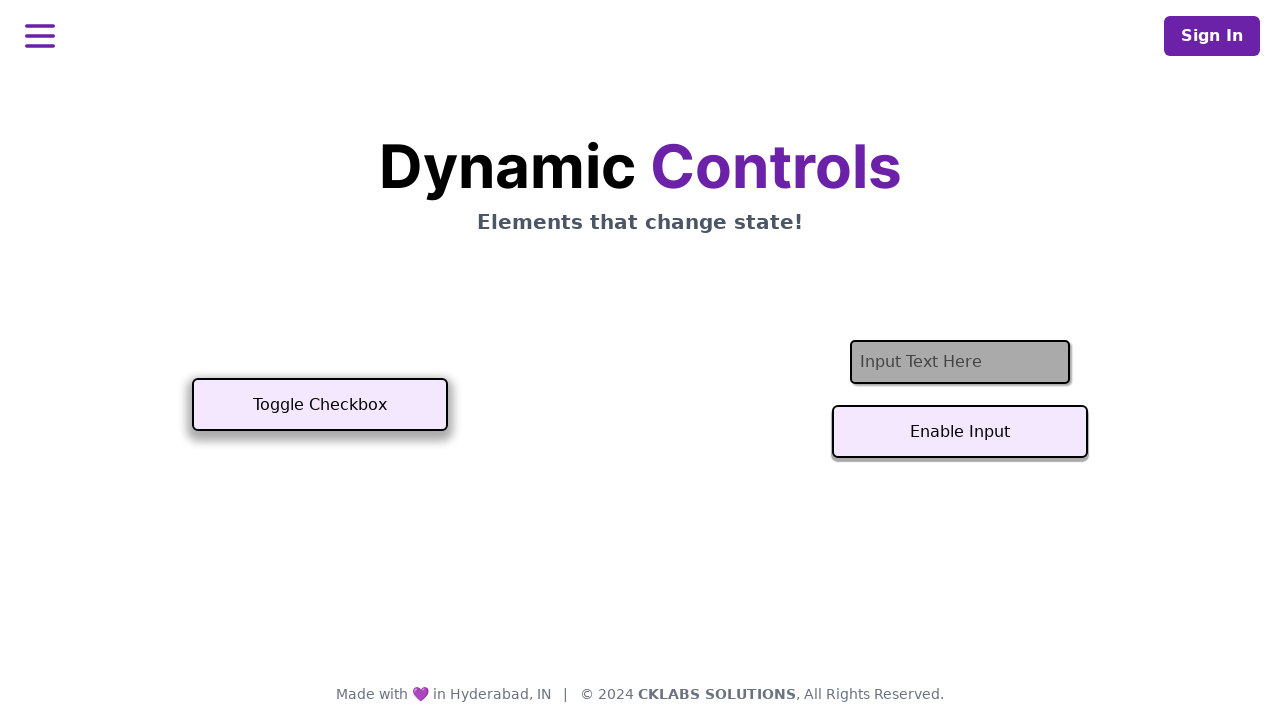

Clicked 'Toggle Checkbox' button to show checkbox at (320, 405) on xpath=//button[text()='Toggle Checkbox']
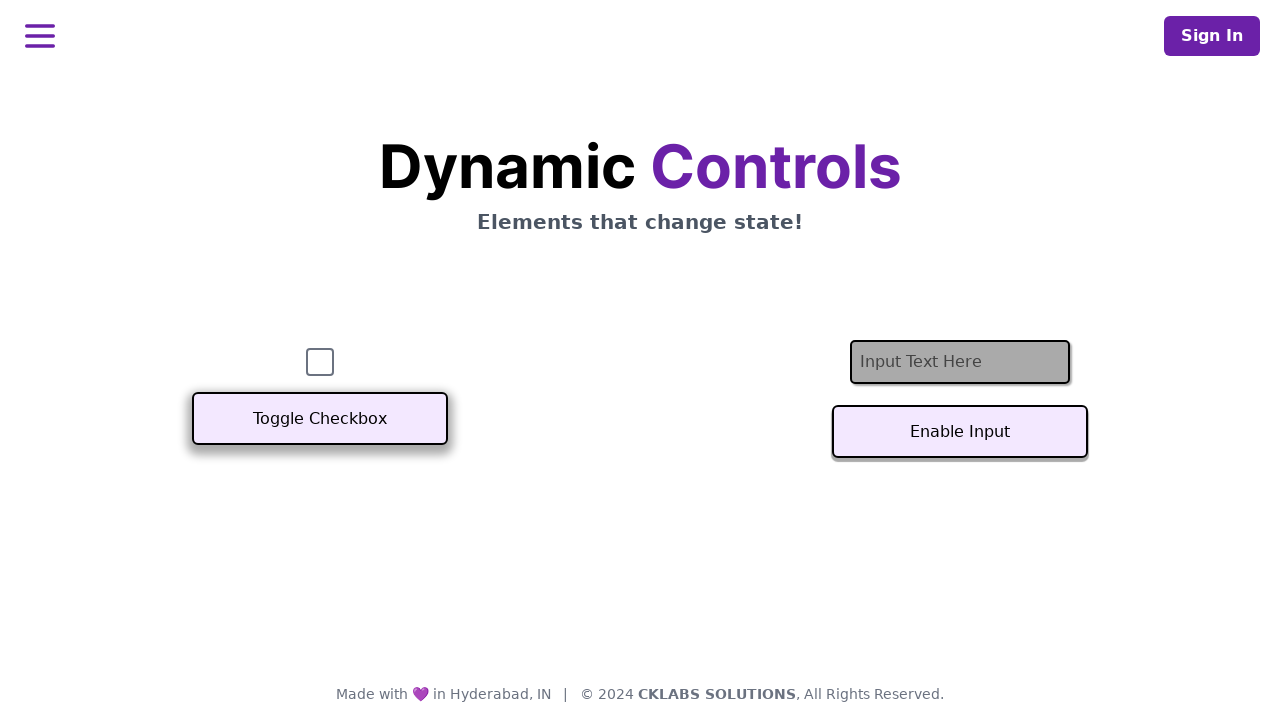

Checkbox is visible again after second toggle
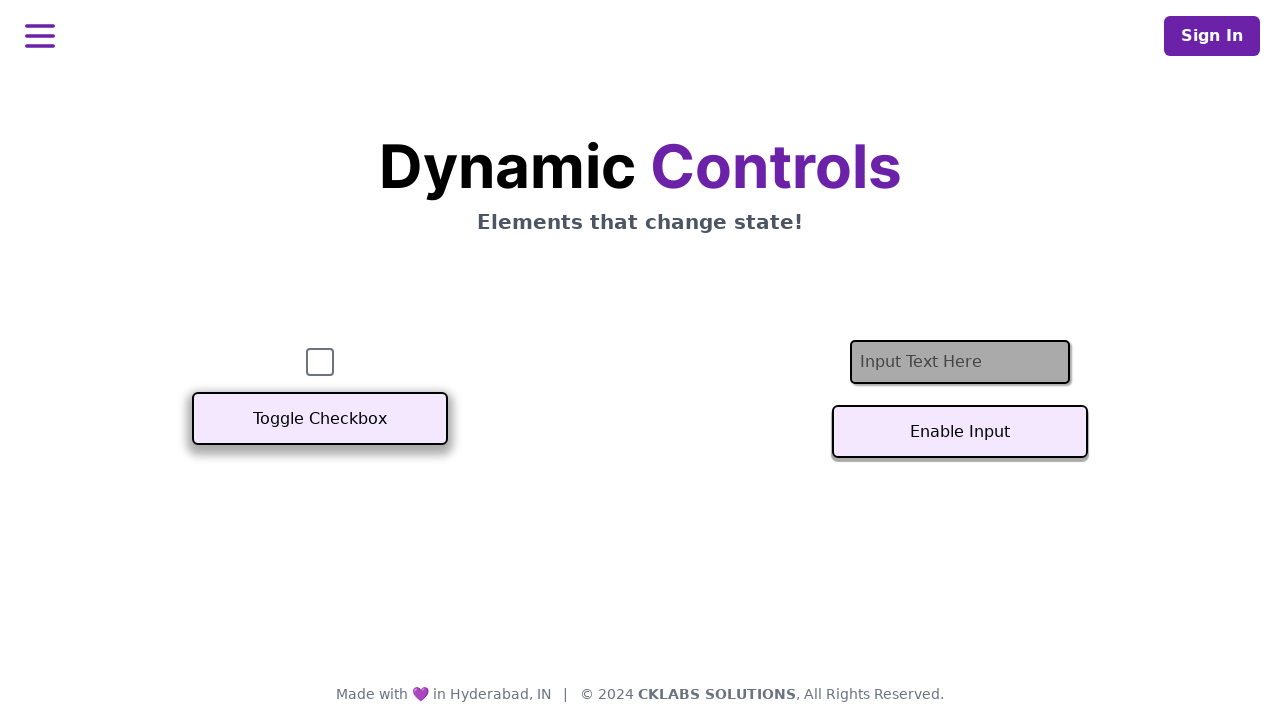

Clicked checkbox to select it at (320, 362) on #checkbox
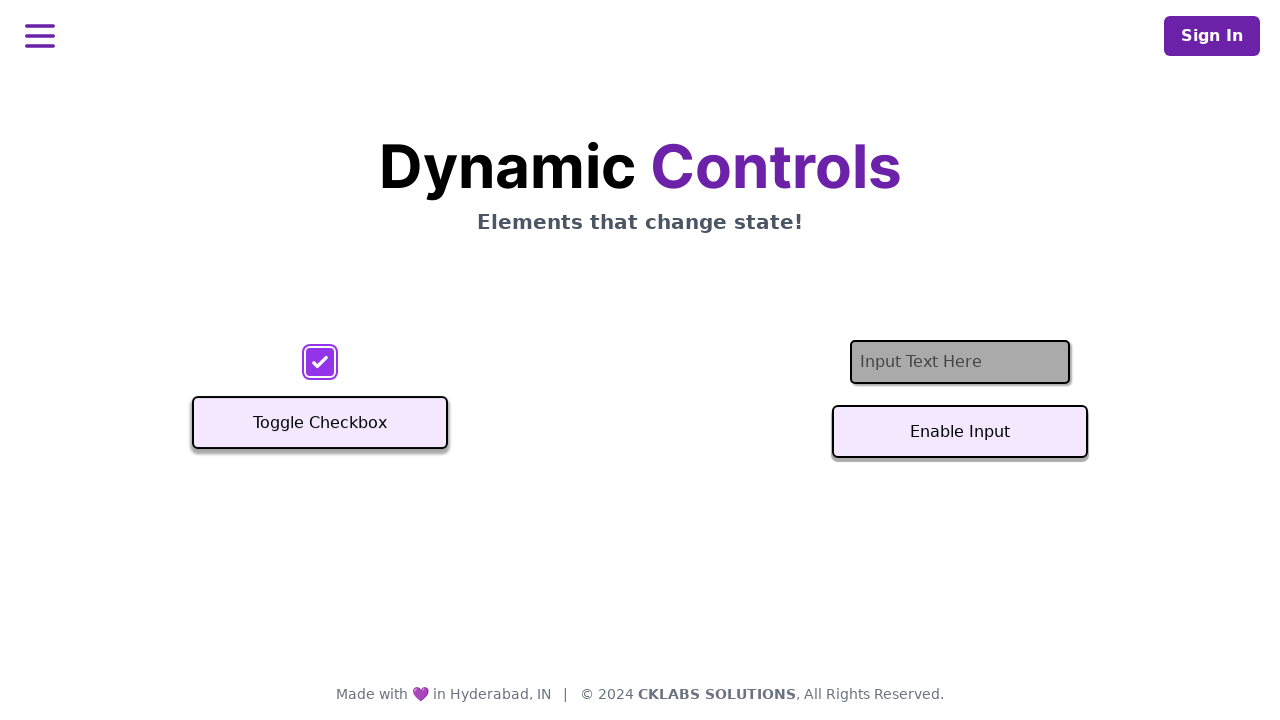

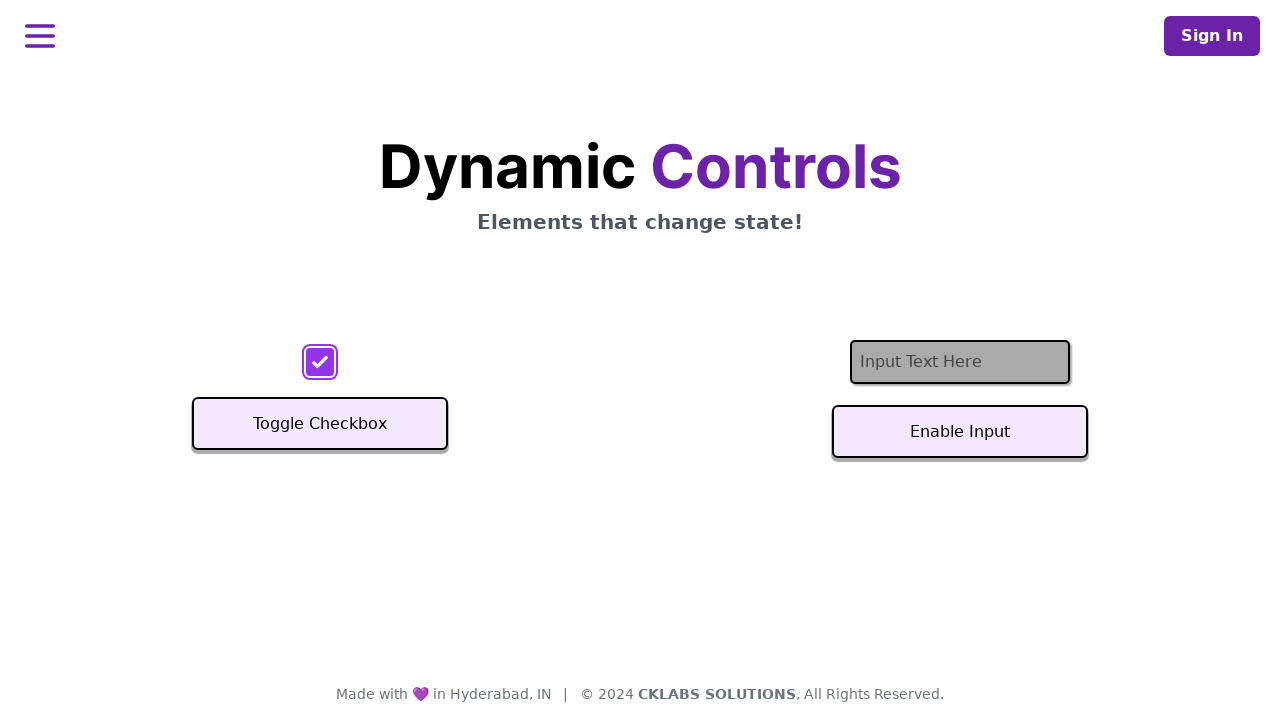